Tests checkbox functionality by navigating to the checkboxes page, clicking both checkboxes to toggle their states, and verifying the expected selection states.

Starting URL: http://the-internet.herokuapp.com

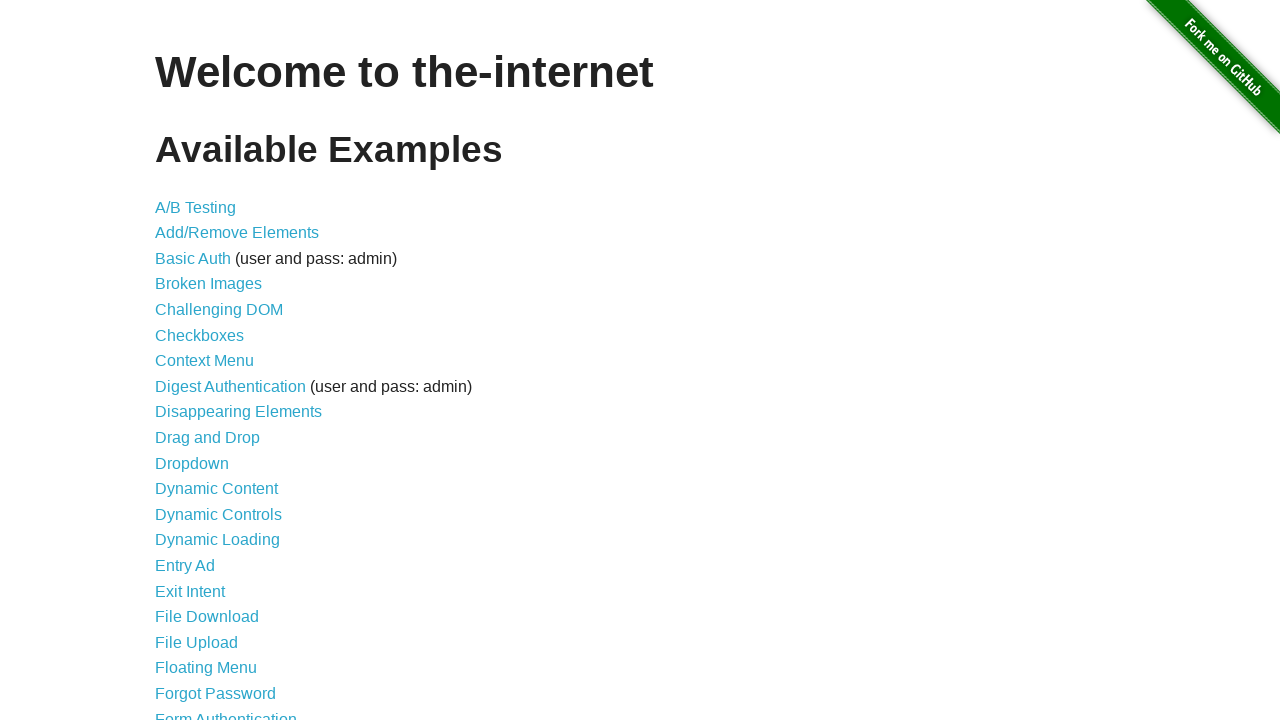

Clicked on the Checkboxes link at (200, 335) on text=Checkboxes
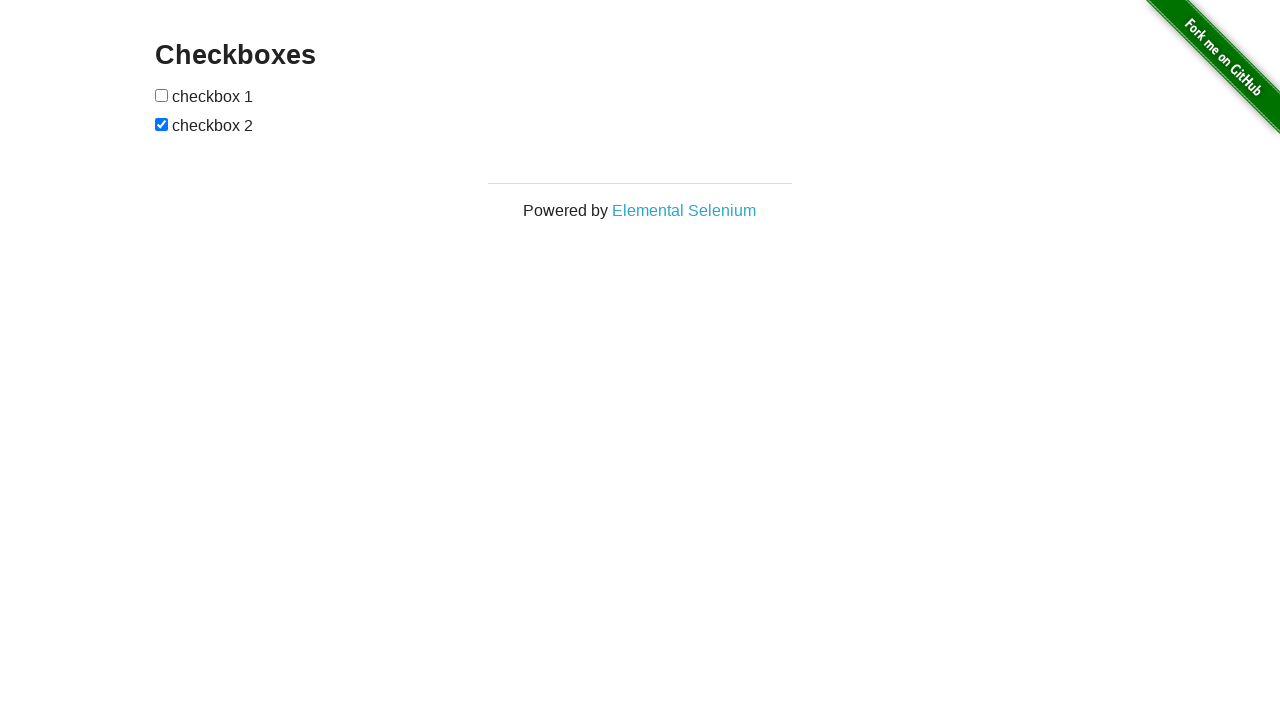

Checkboxes loaded on the page
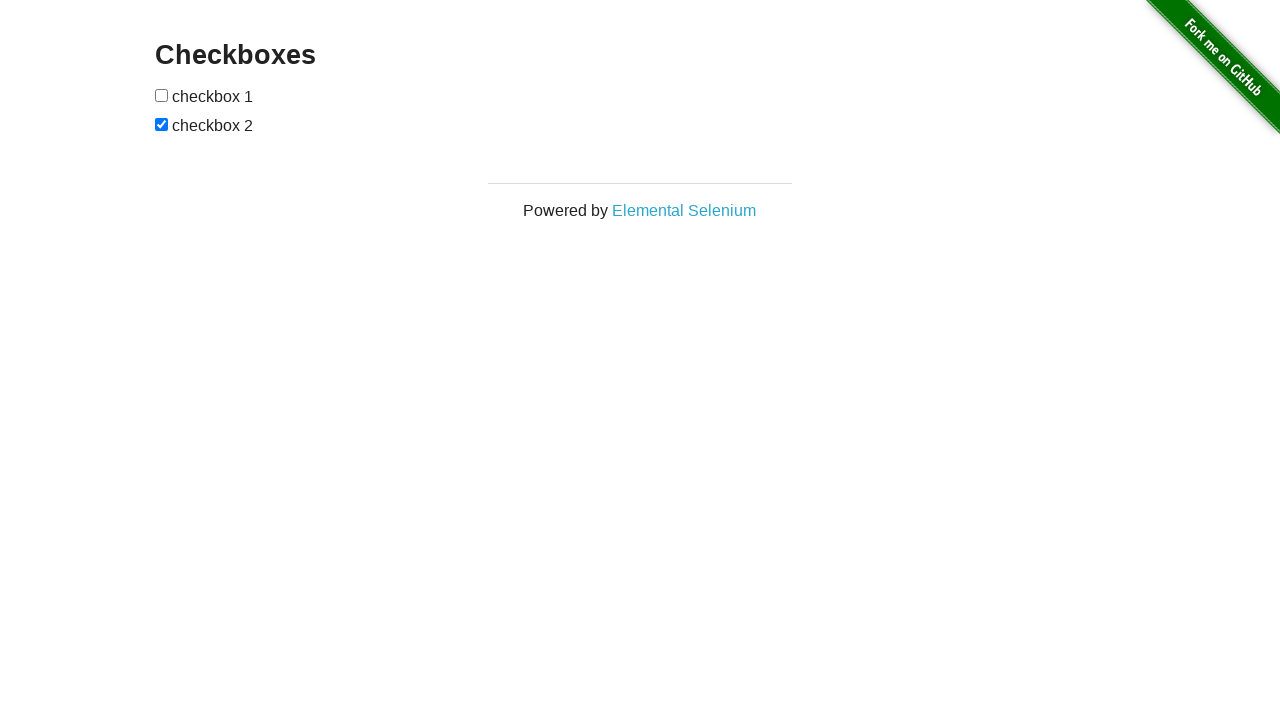

Located all checkbox elements on the page
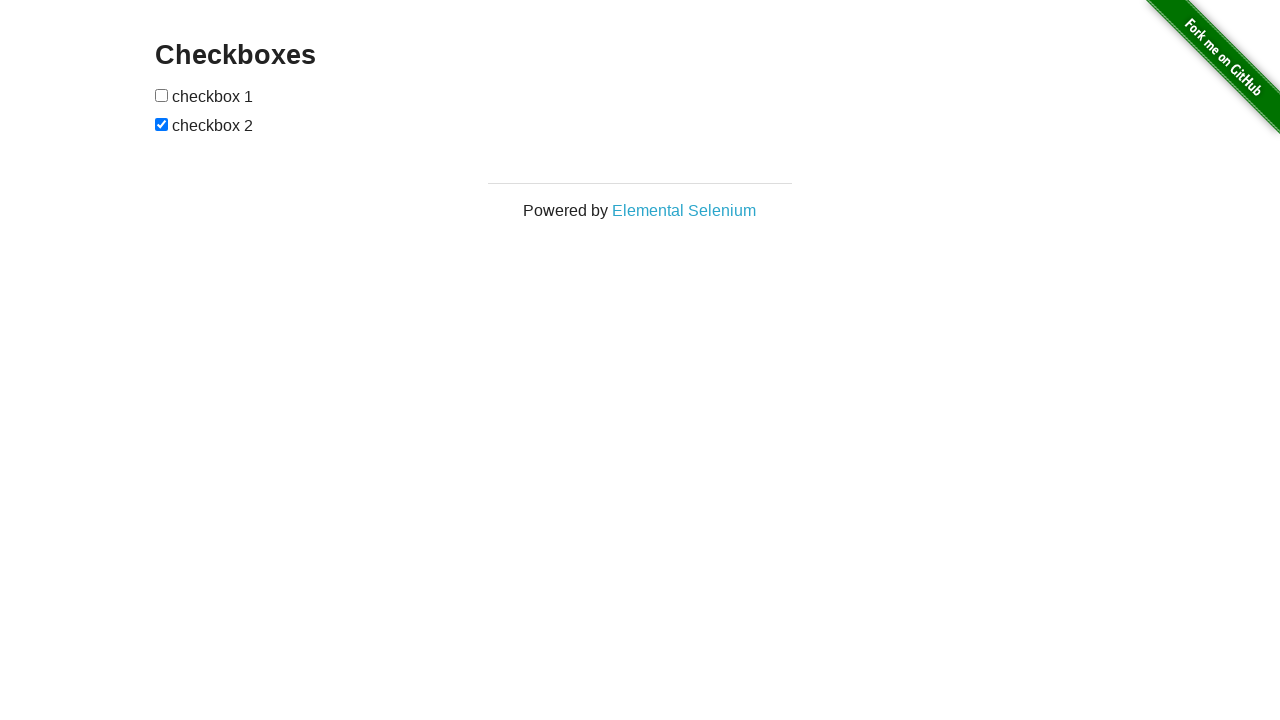

Clicked first checkbox to toggle its state at (162, 95) on input[type=checkbox] >> nth=0
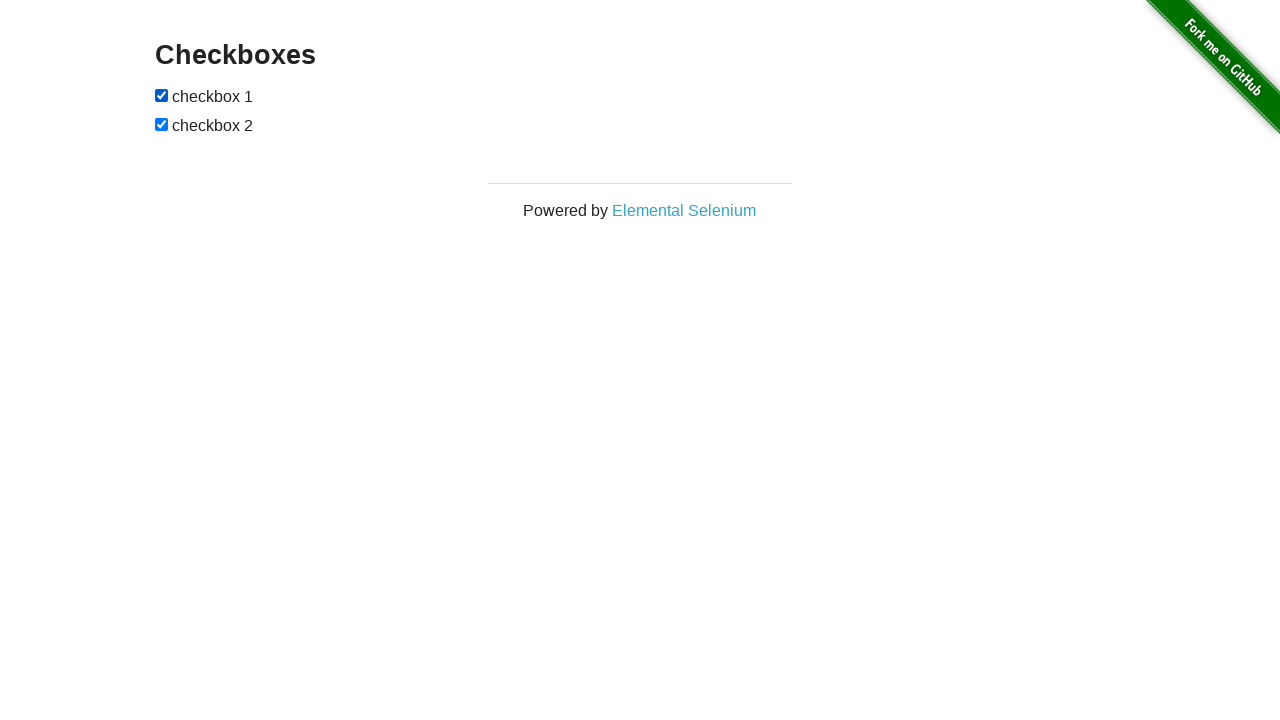

Clicked second checkbox to toggle its state at (162, 124) on input[type=checkbox] >> nth=1
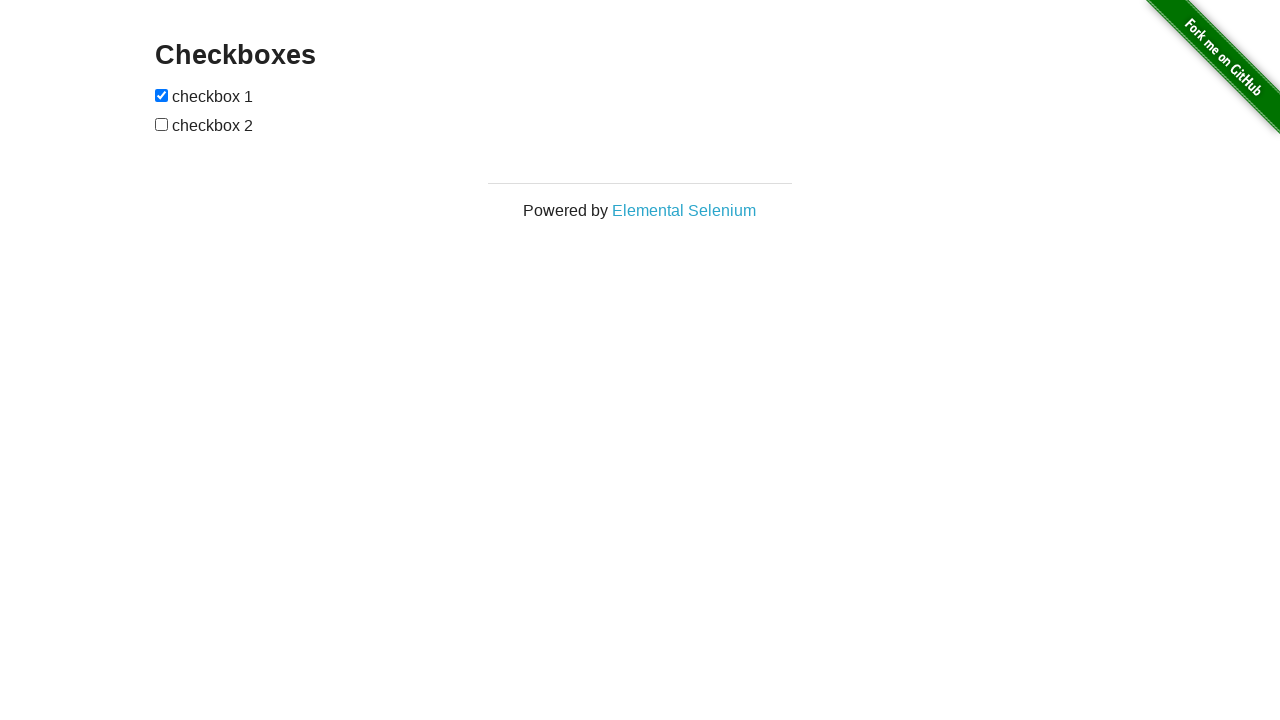

Verified first checkbox is selected
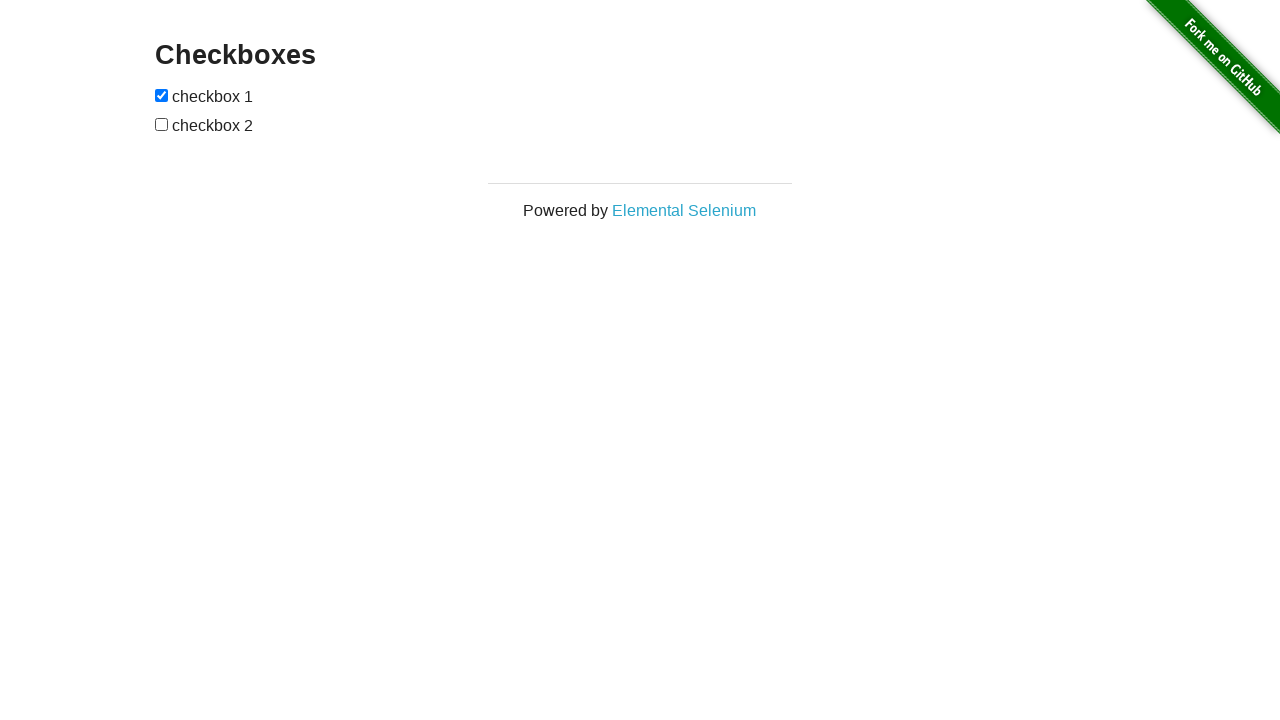

Verified second checkbox is not selected
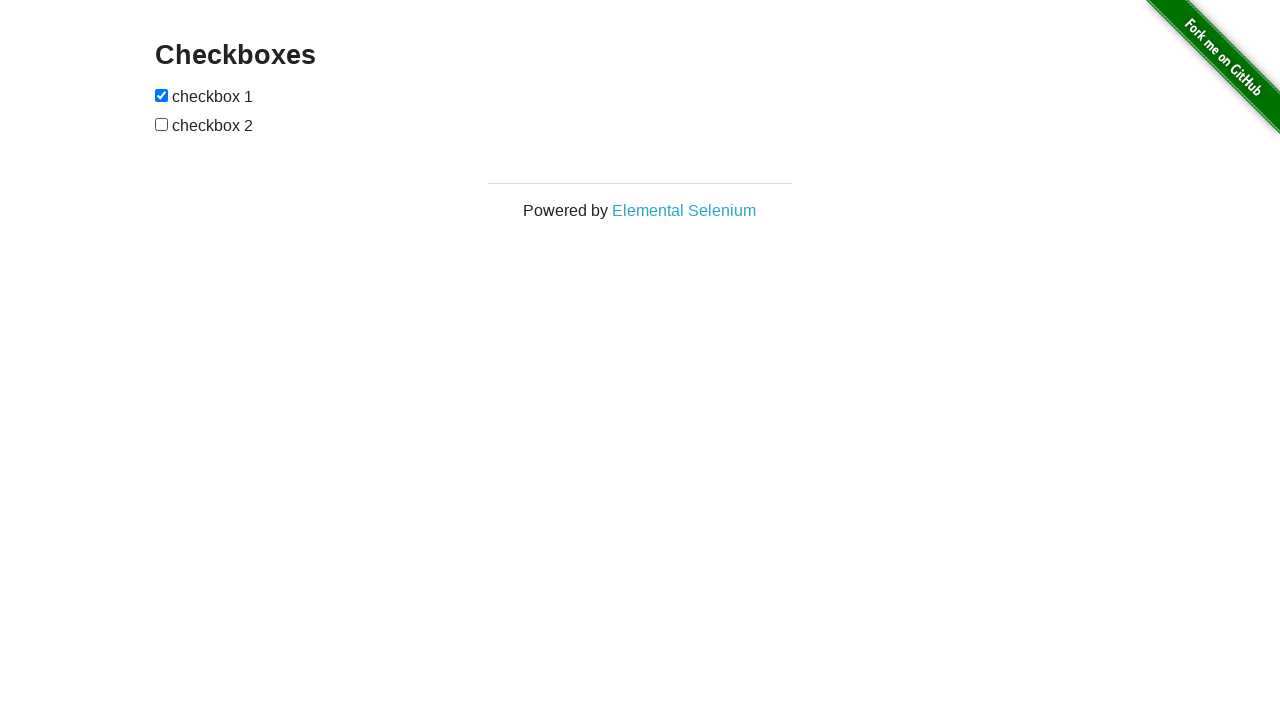

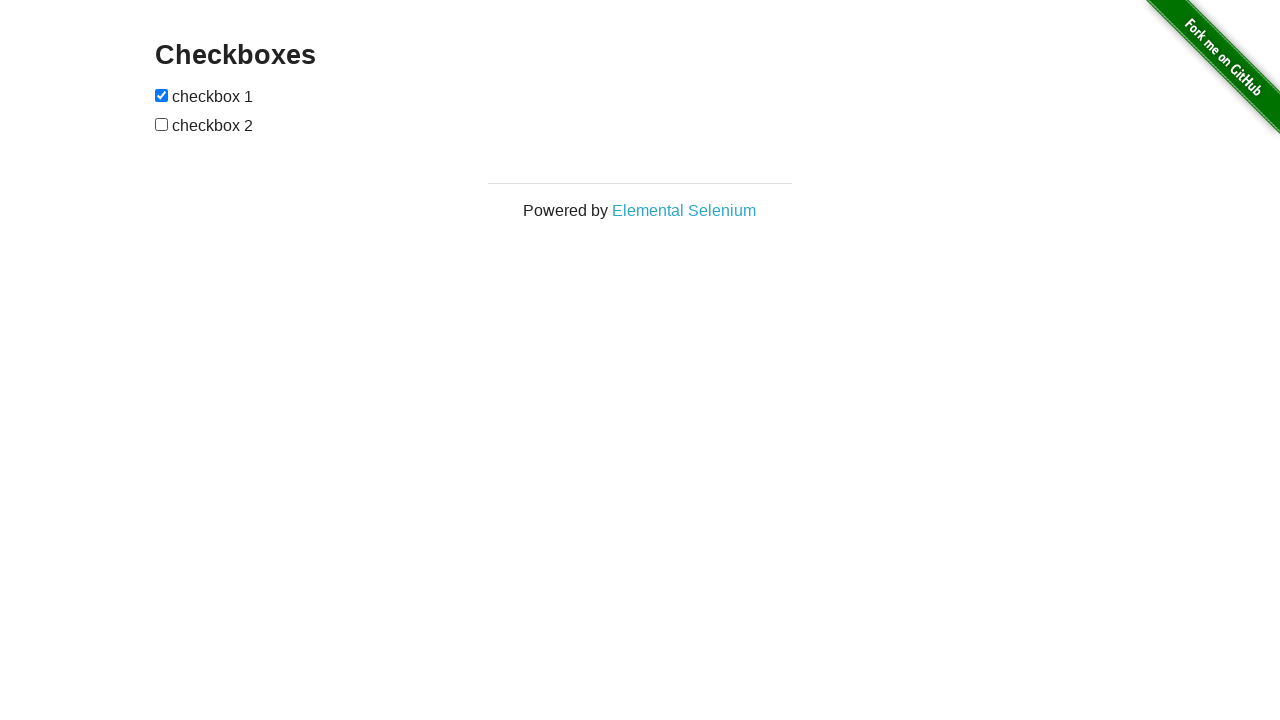